Tests browser window handling by clicking a button that opens a new tab, verifying the new tab URL, then navigating within the new tab to open another tab, and finally clicking on Frames link.

Starting URL: https://demoqa.com

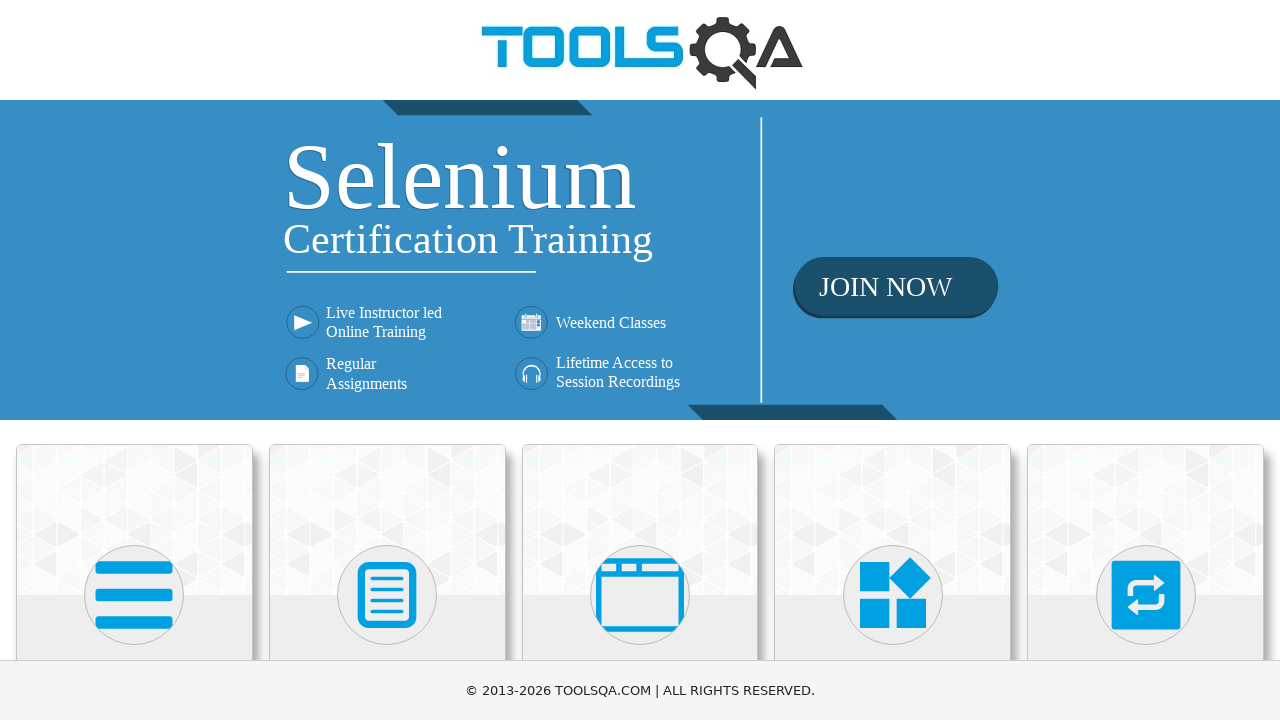

Navigated to starting URL https://demoqa.com
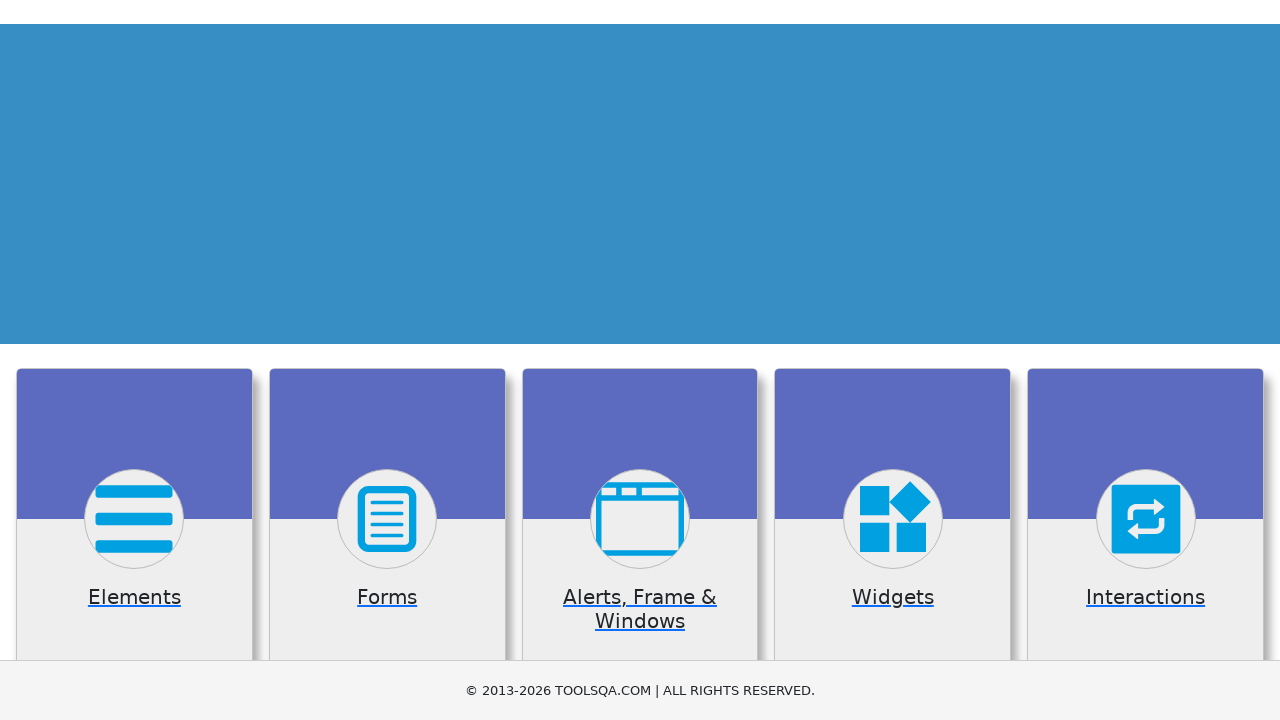

Clicked on Alerts, Frame & Windows section at (640, 360) on internal:text="Alerts, Frame & Windows"i
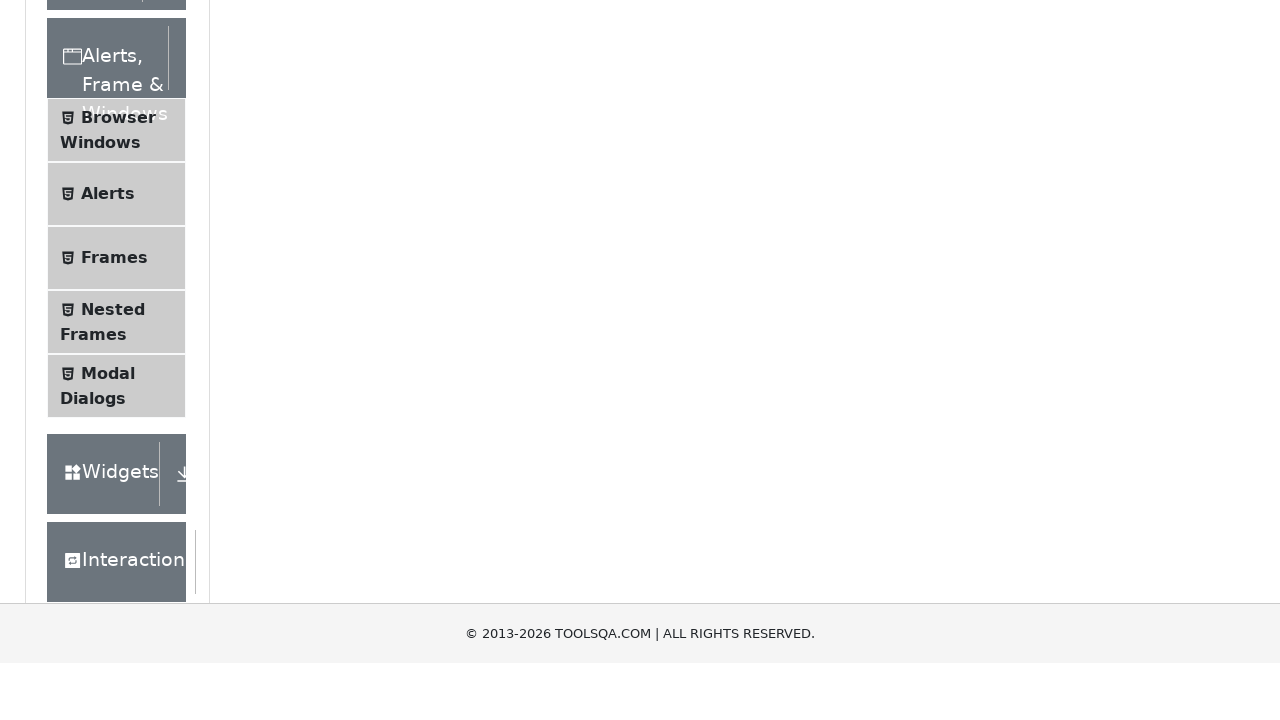

Clicked on Browser Windows option at (118, 424) on internal:text="Browser Windows"s
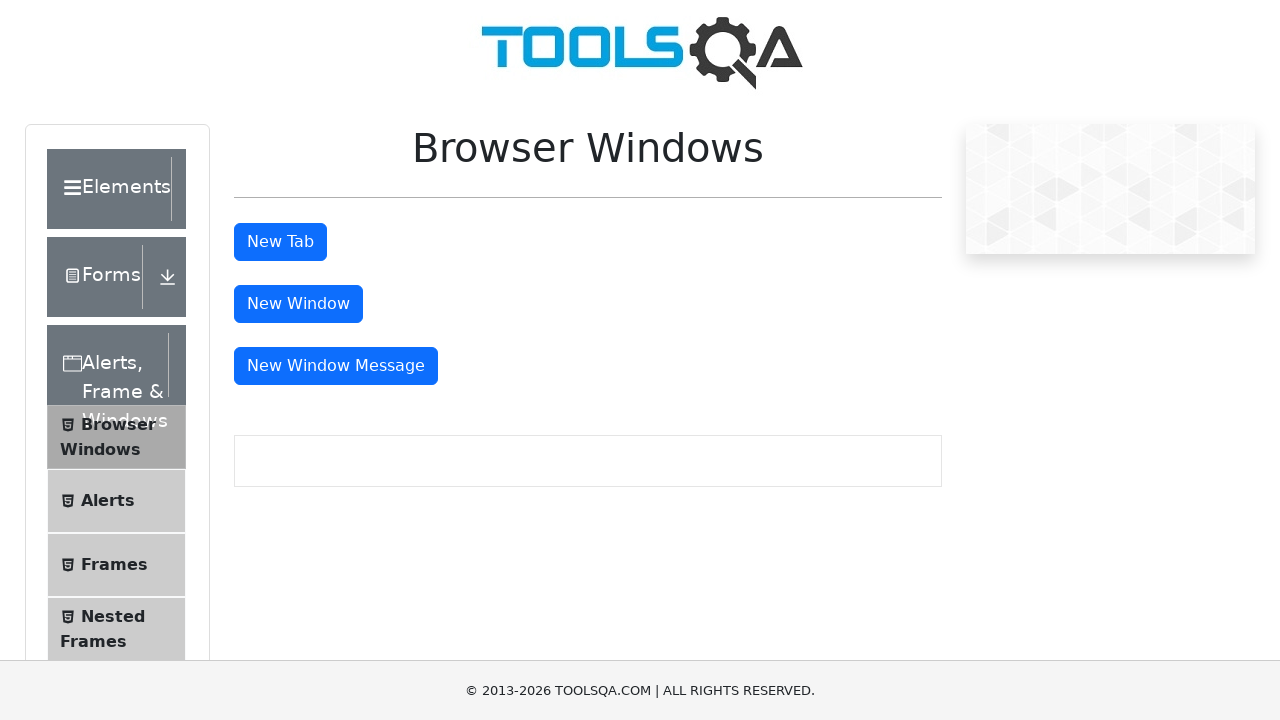

Clicked button to open new tab at (280, 242) on #tabButton
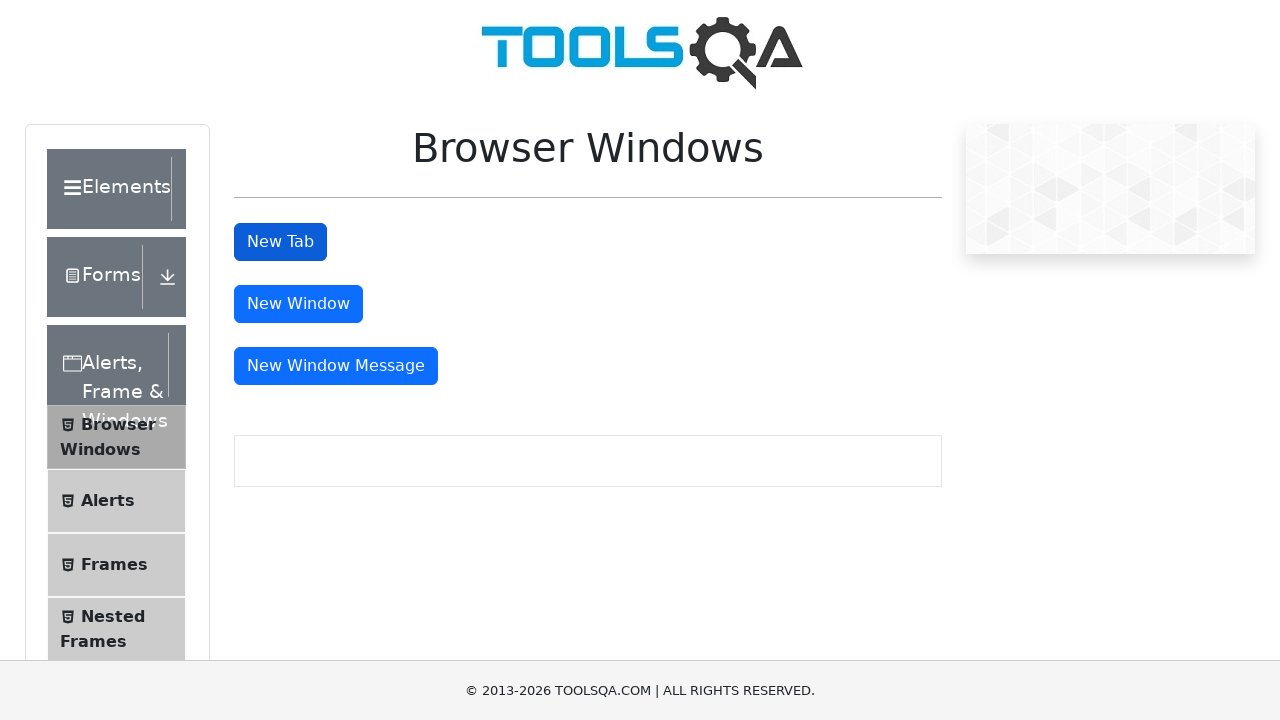

New tab opened successfully
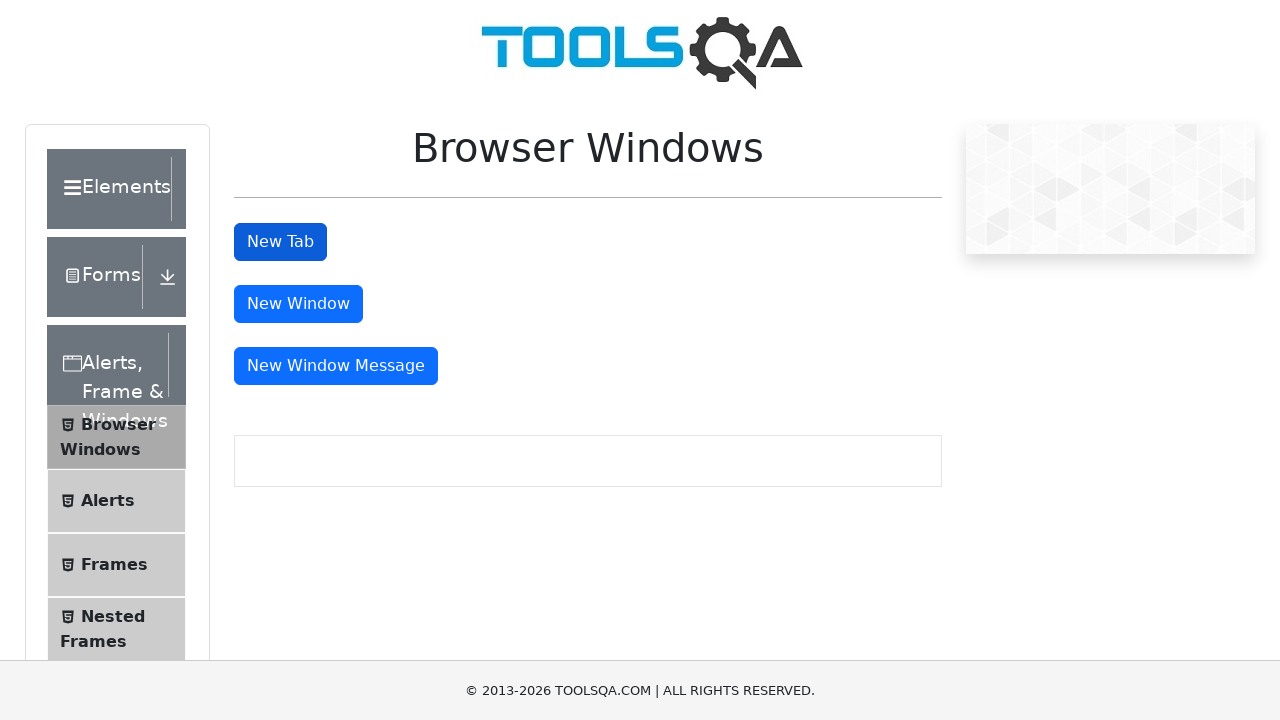

New tab page load state completed
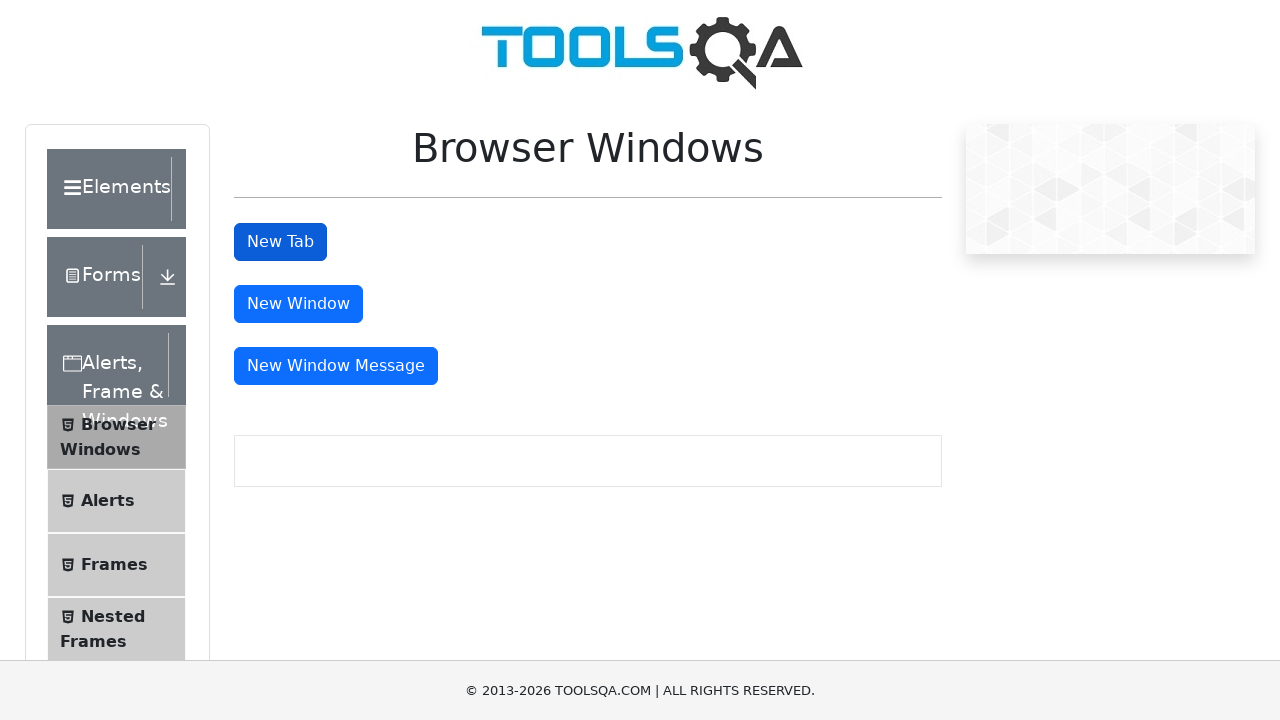

Verified new tab URL is https://demoqa.com/sample
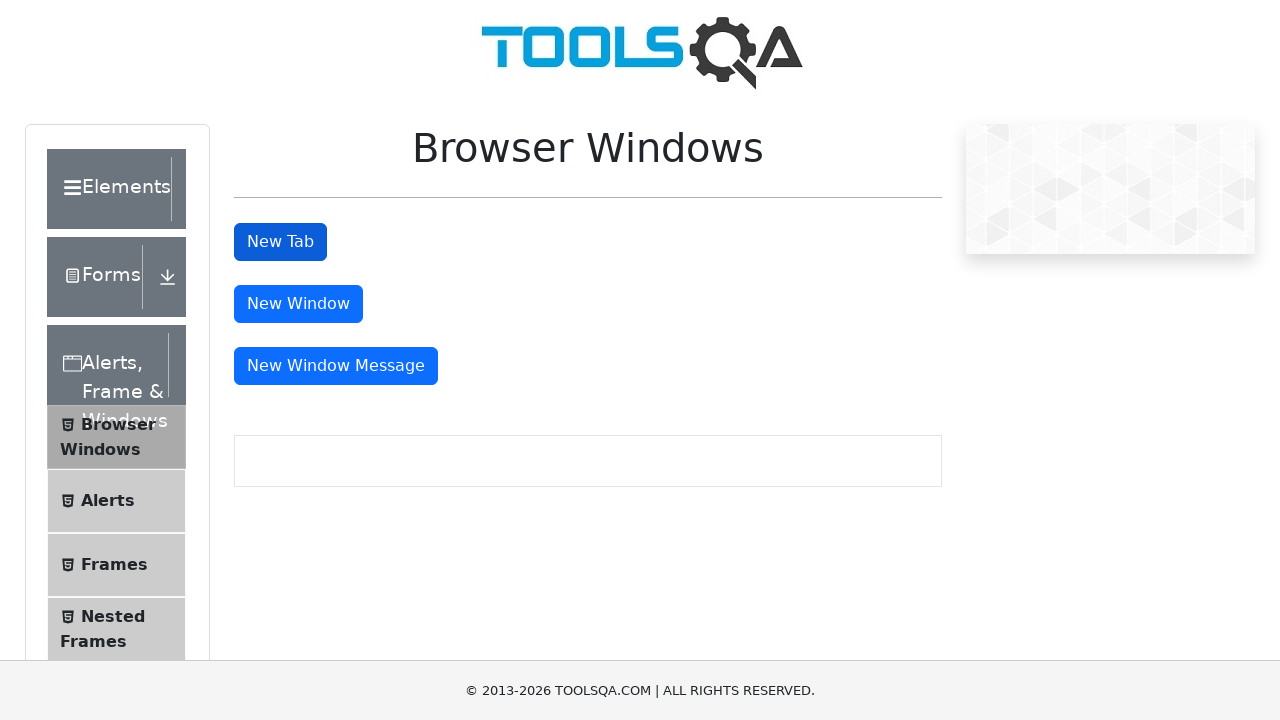

Navigated to https://demoqa.com in new tab
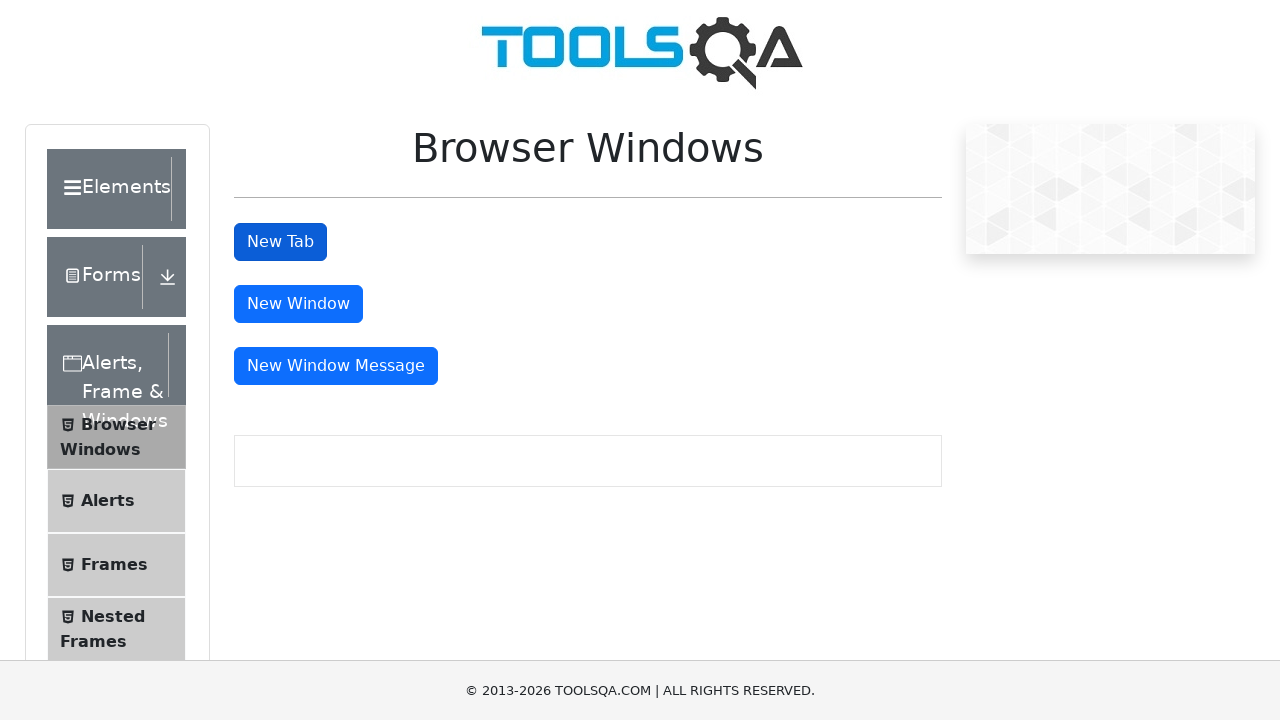

Clicked on Alerts, Frame & Windows section in new tab at (640, 360) on internal:text="Alerts, Frame & Windows"i
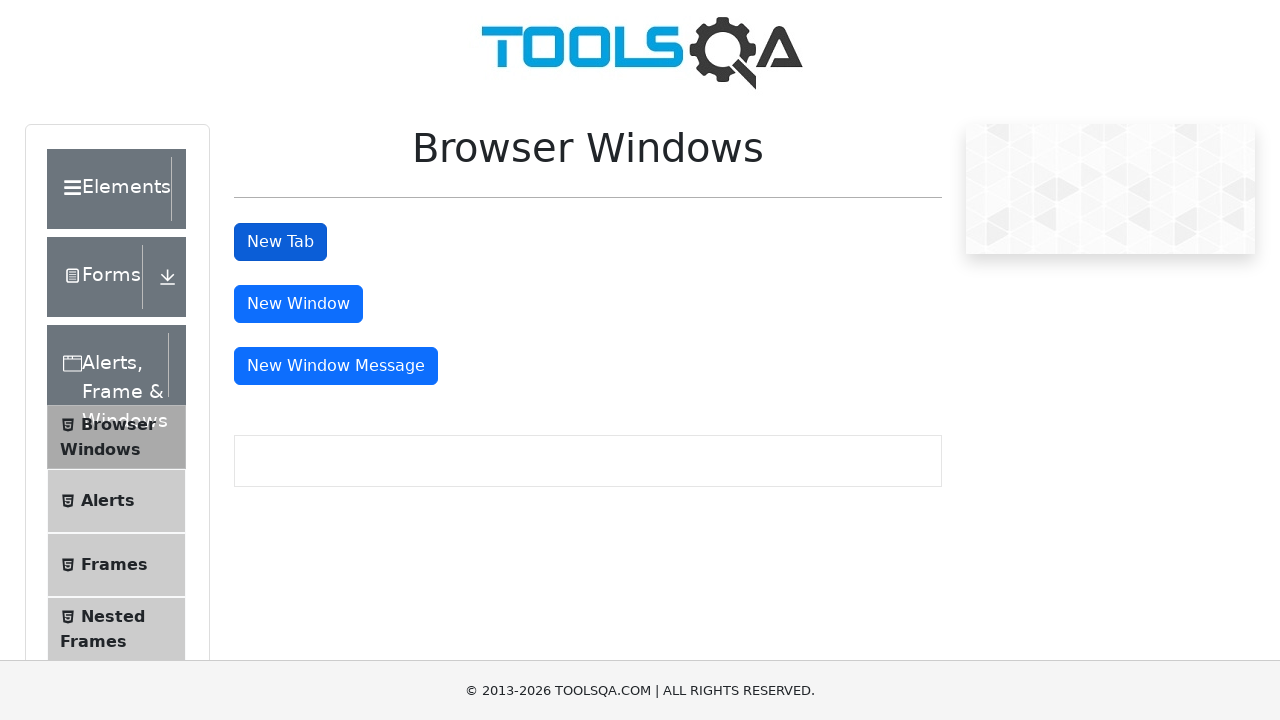

Clicked on Browser Windows option in new tab at (118, 424) on internal:text="Browser Windows"s
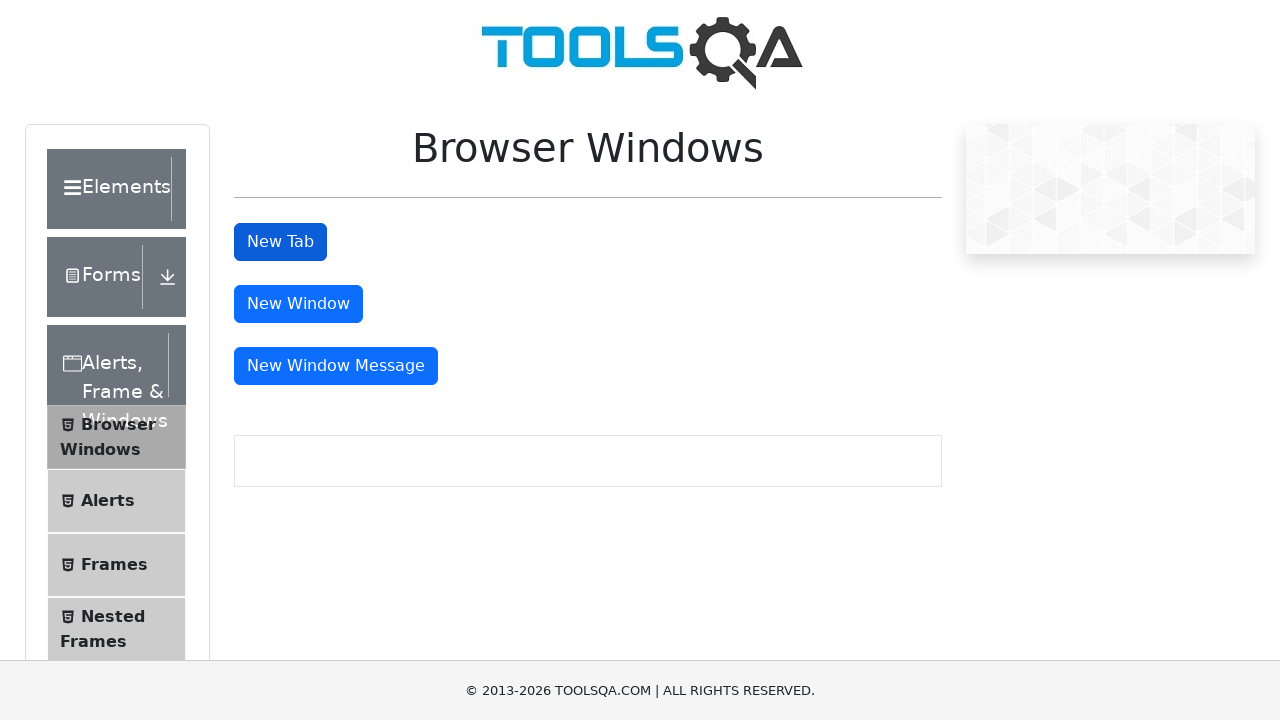

Clicked button to open another new tab from page1 at (280, 242) on #tabButton
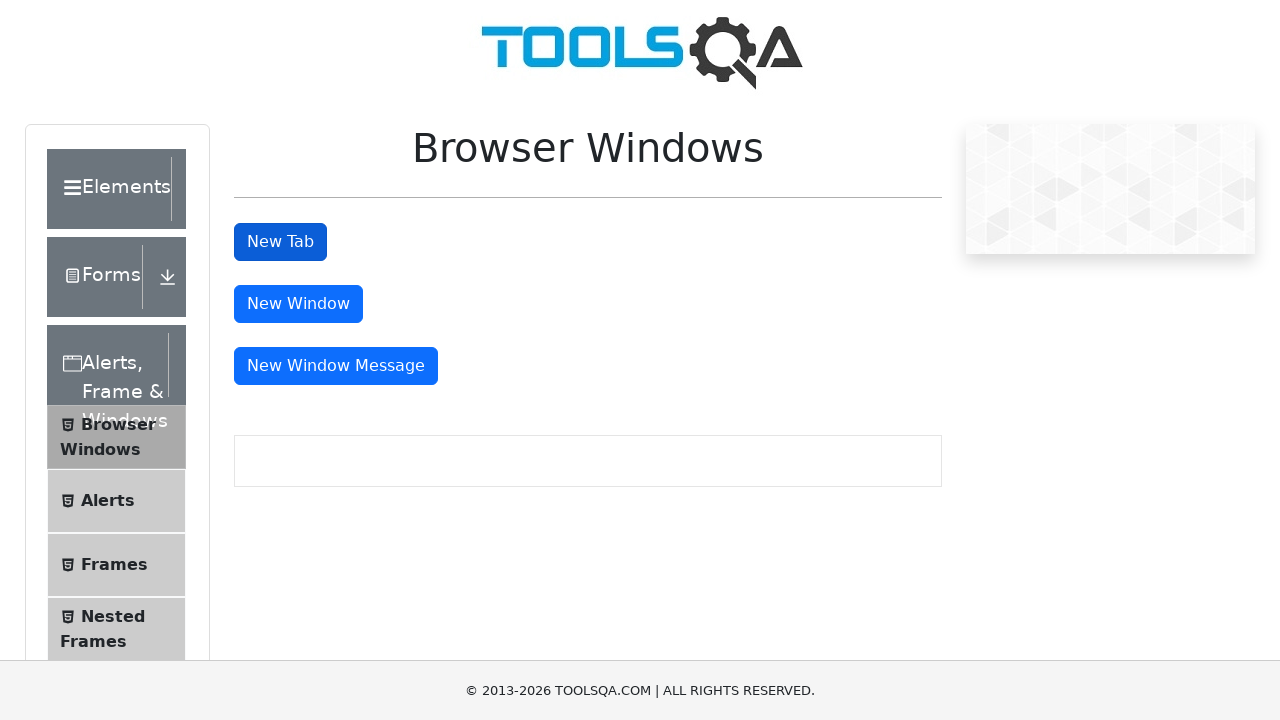

Second new tab opened successfully
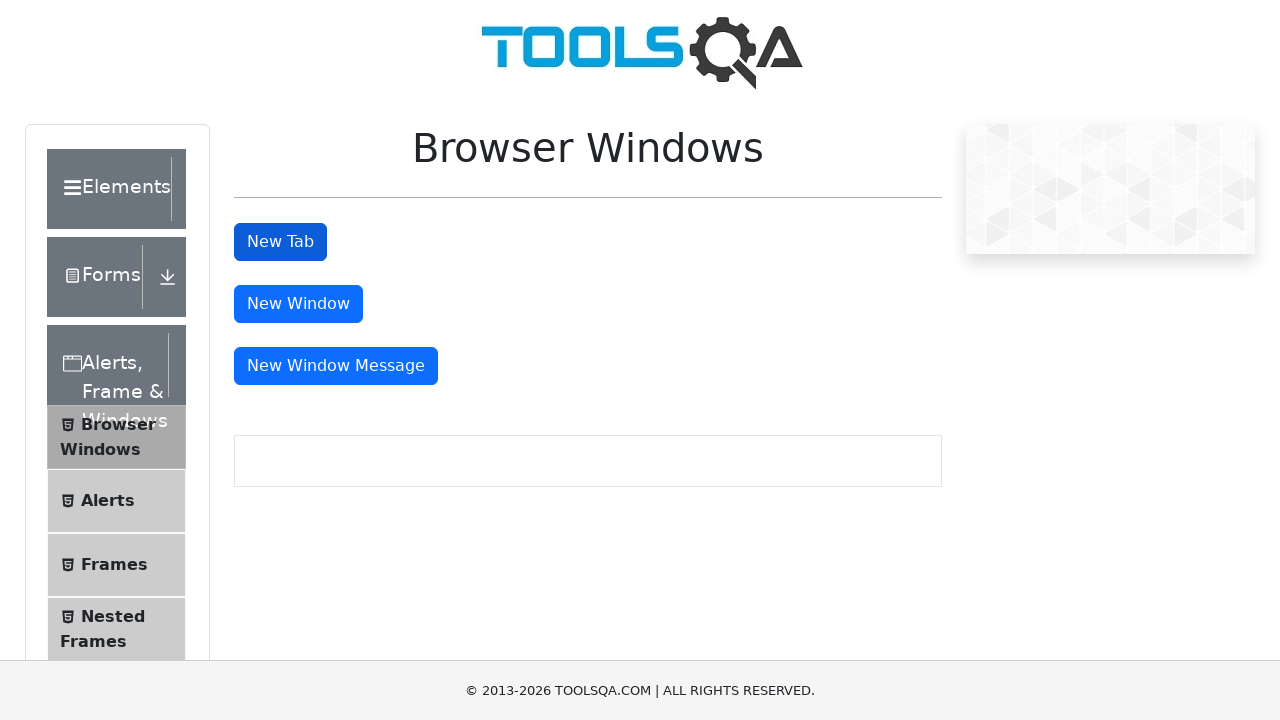

Second new tab page load state completed
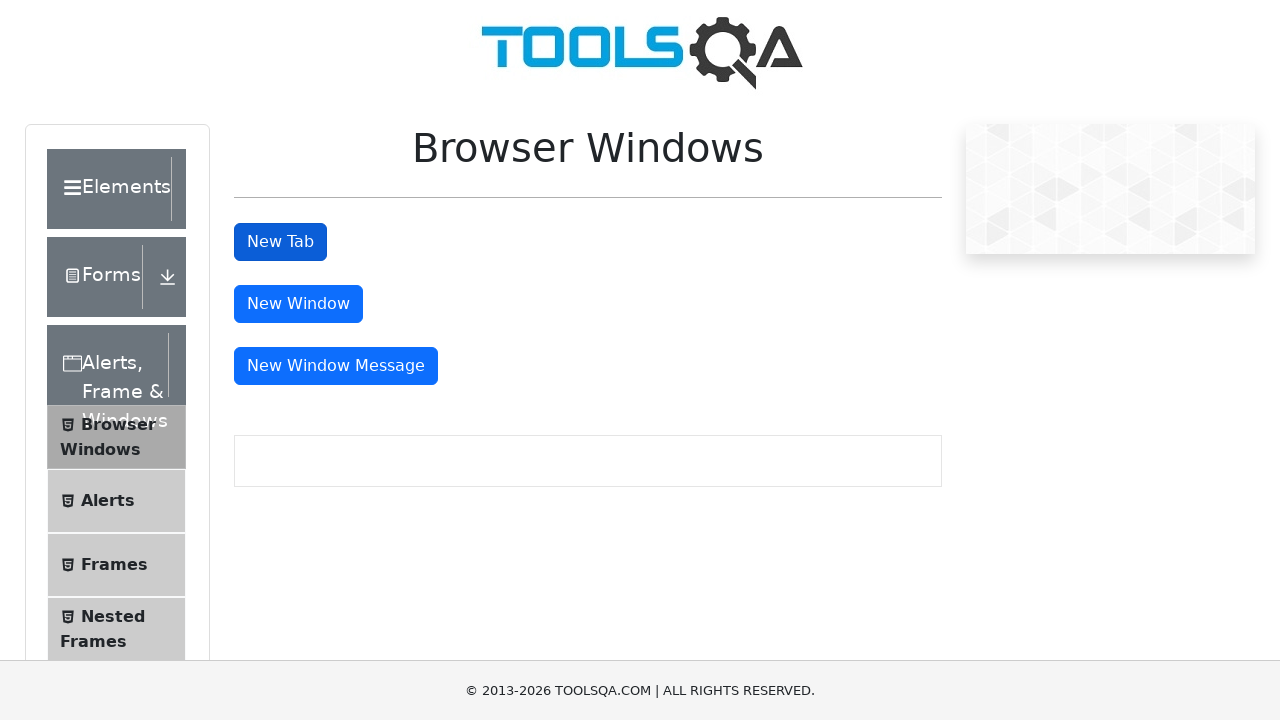

Verified second new tab URL is https://demoqa.com/sample
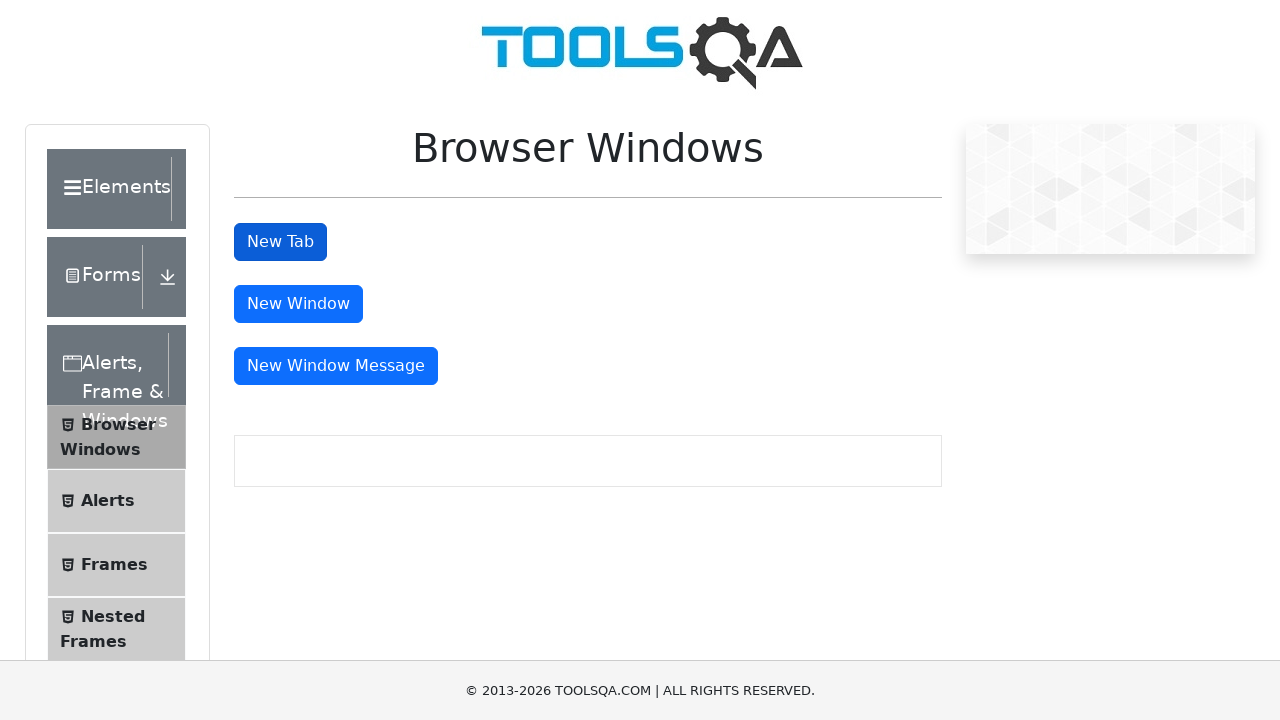

Clicked on Frames link in page1 at (114, 565) on internal:text="Frames"s
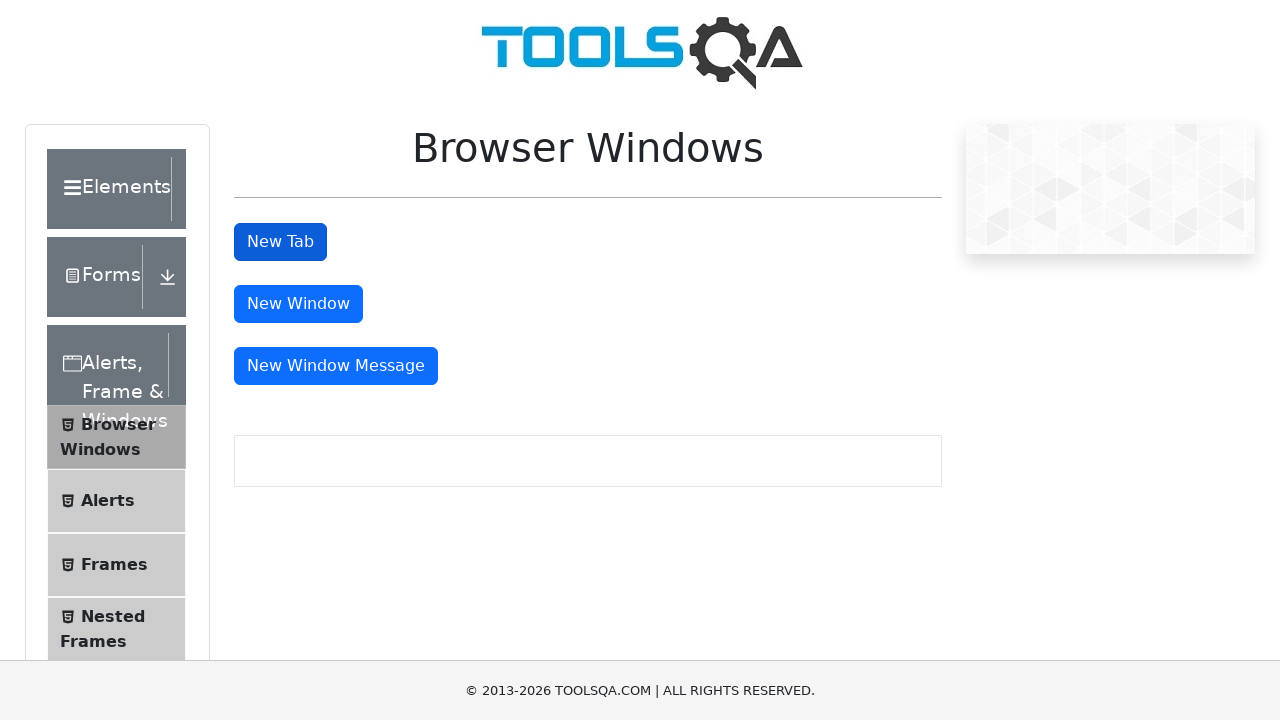

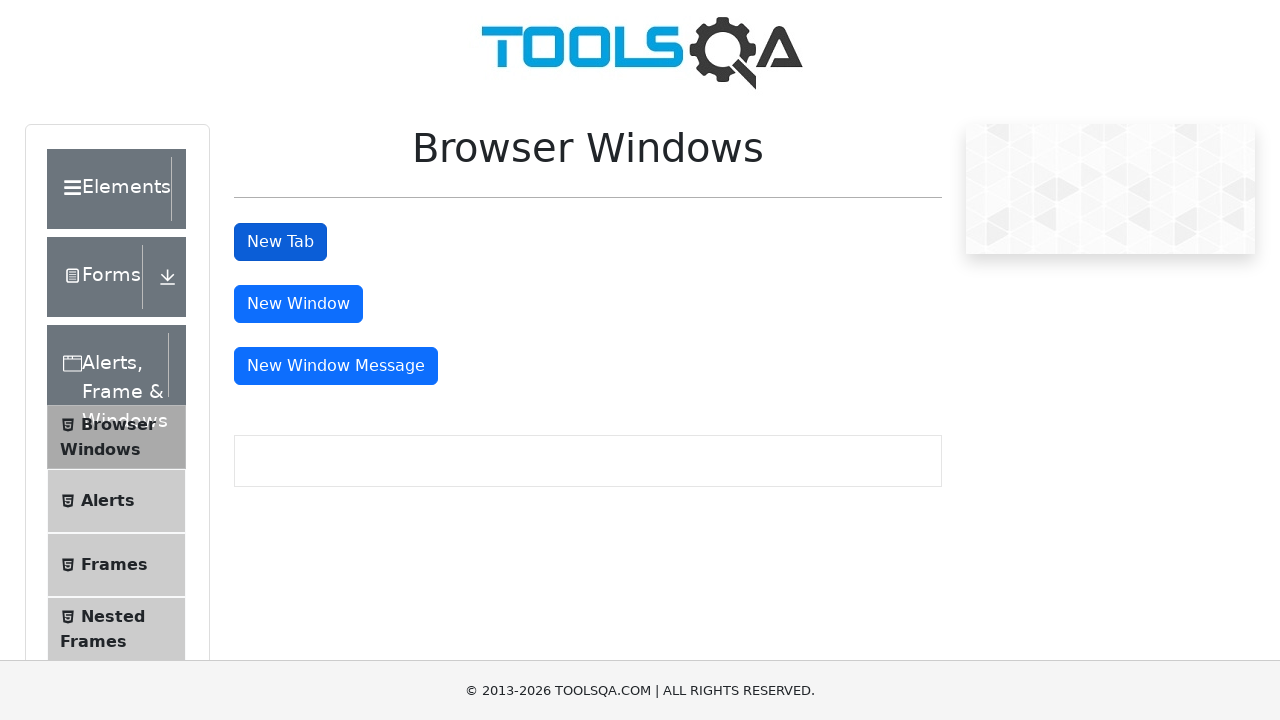